Tests different types of JavaScript alerts including simple alert, confirmation dialog, and prompt dialog by clicking buttons to trigger them and interacting with each alert type

Starting URL: http://demo.automationtesting.in/Alerts.html

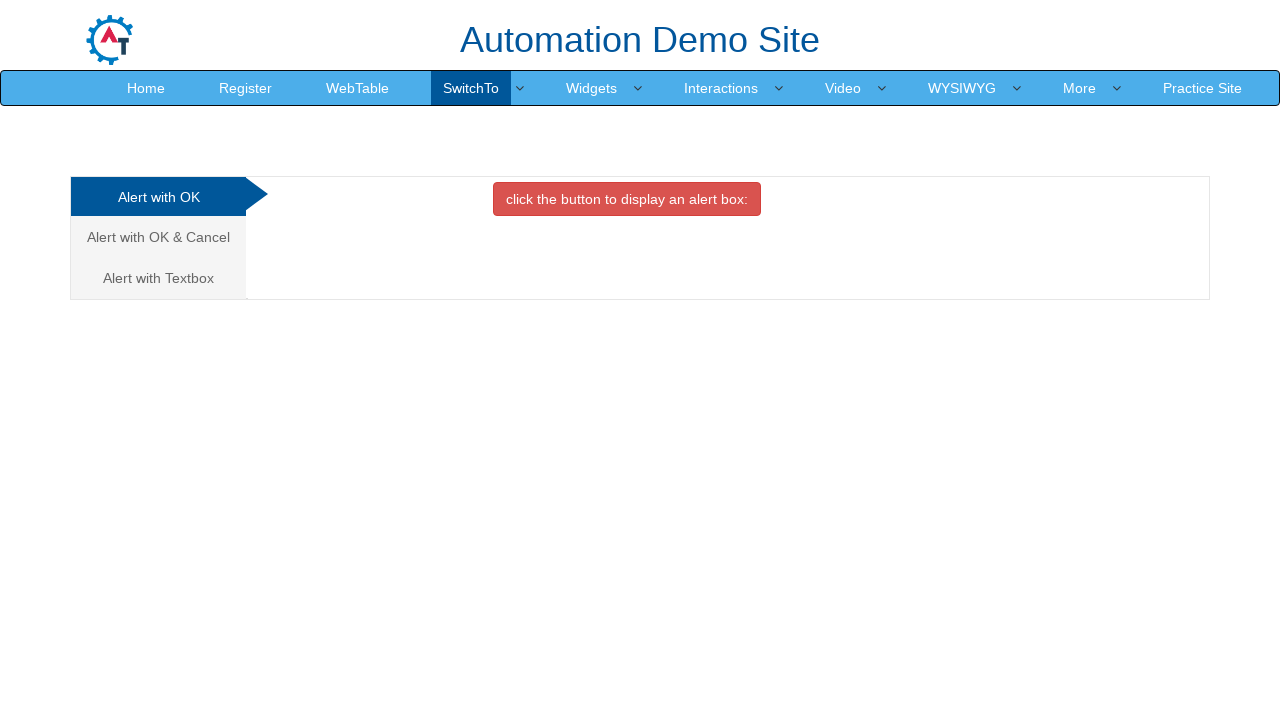

Clicked on the first alert tab at (158, 197) on (//a[@class='analystic'])[1]
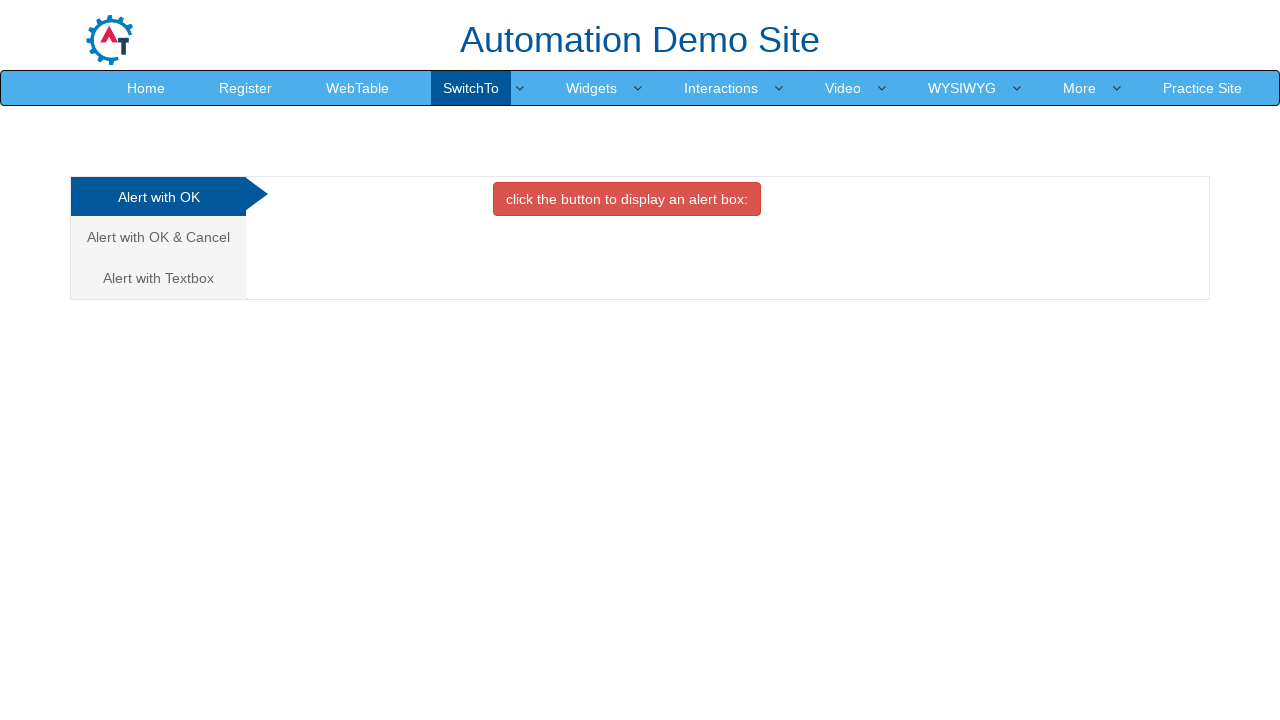

Clicked button to trigger simple alert at (627, 199) on (//button[@onclick='alertbox()'])
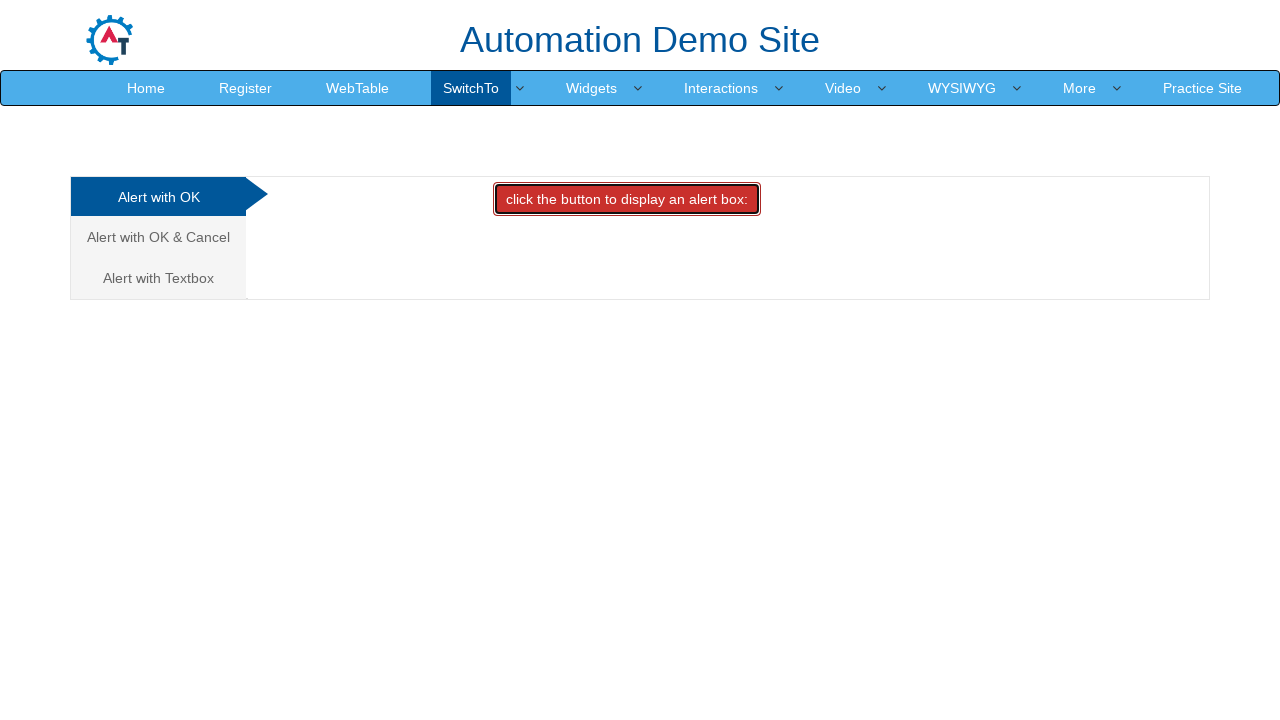

Accepted the simple alert dialog
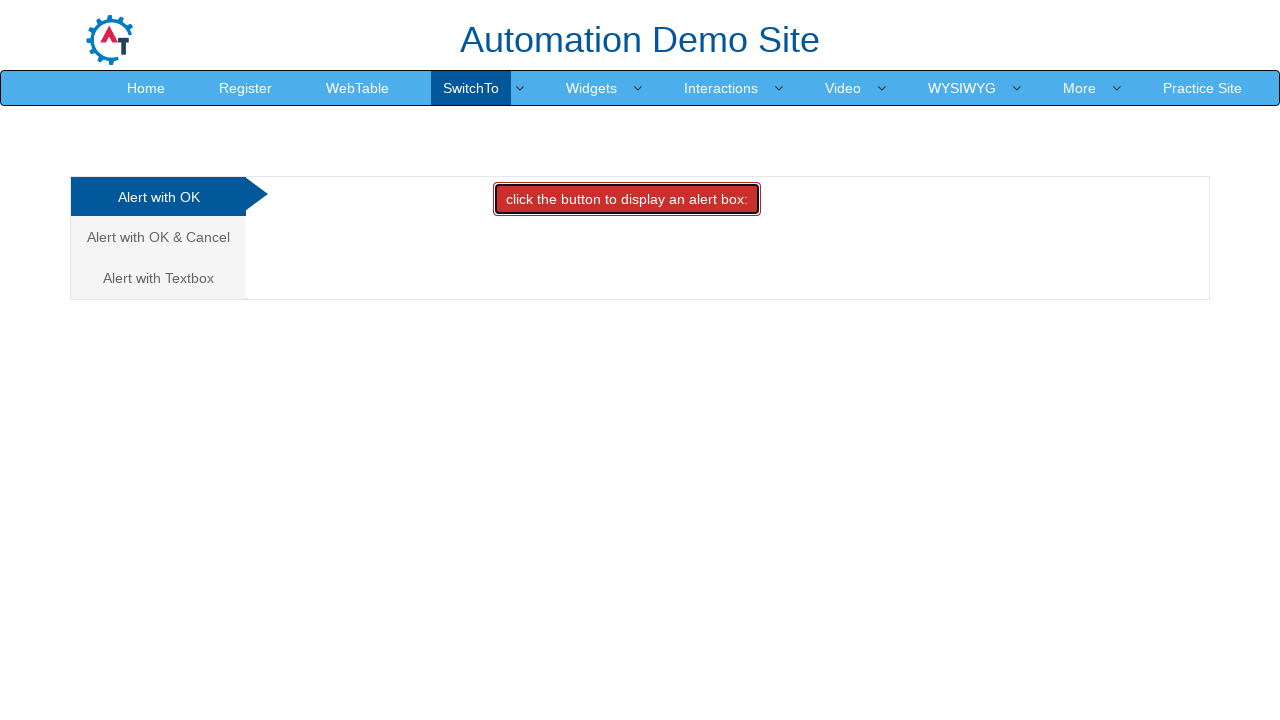

Clicked on the second alert tab (confirm box) at (158, 237) on (//a[@class='analystic'])[2]
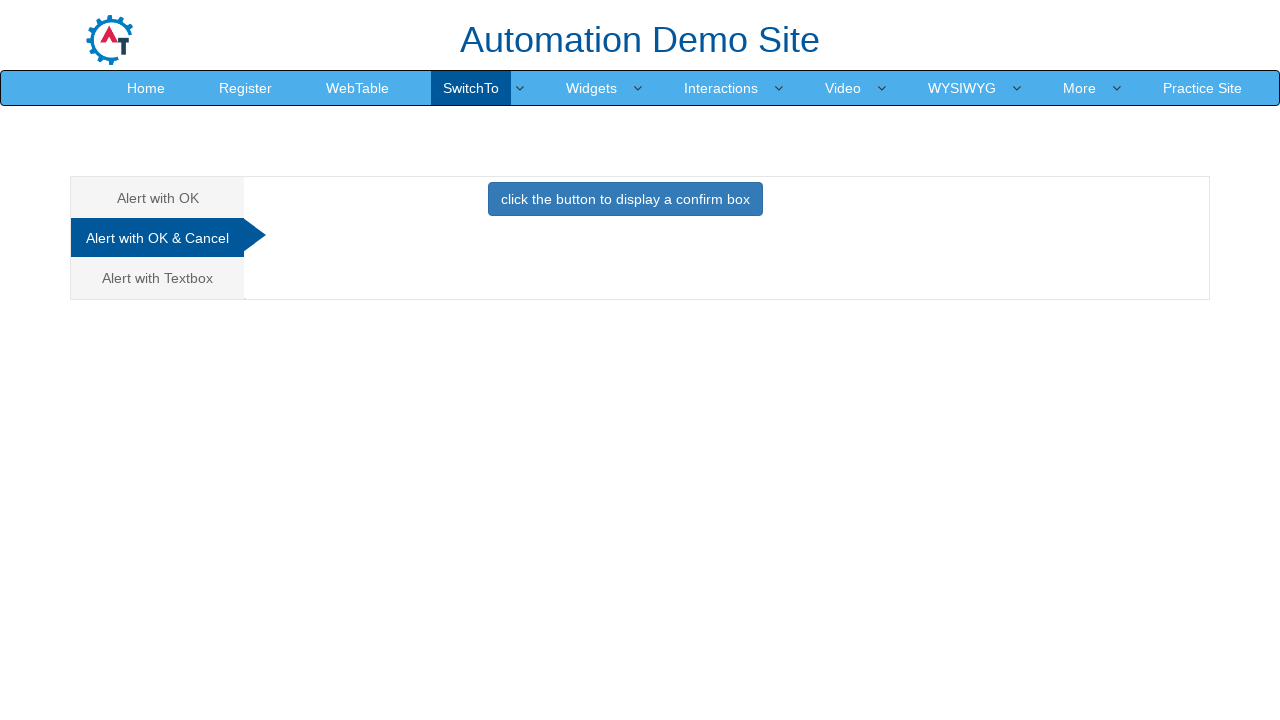

Clicked button to trigger confirmation dialog at (625, 199) on xpath=//button[@onclick='confirmbox()']
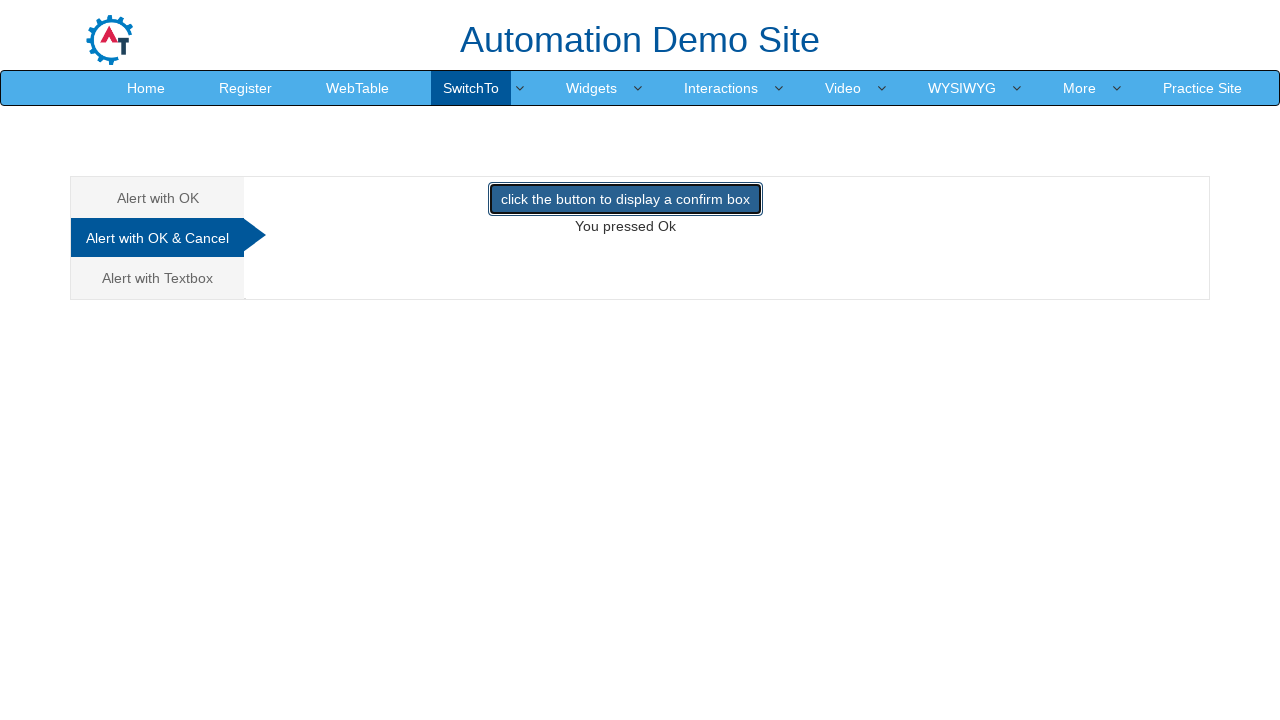

Dismissed the confirmation dialog
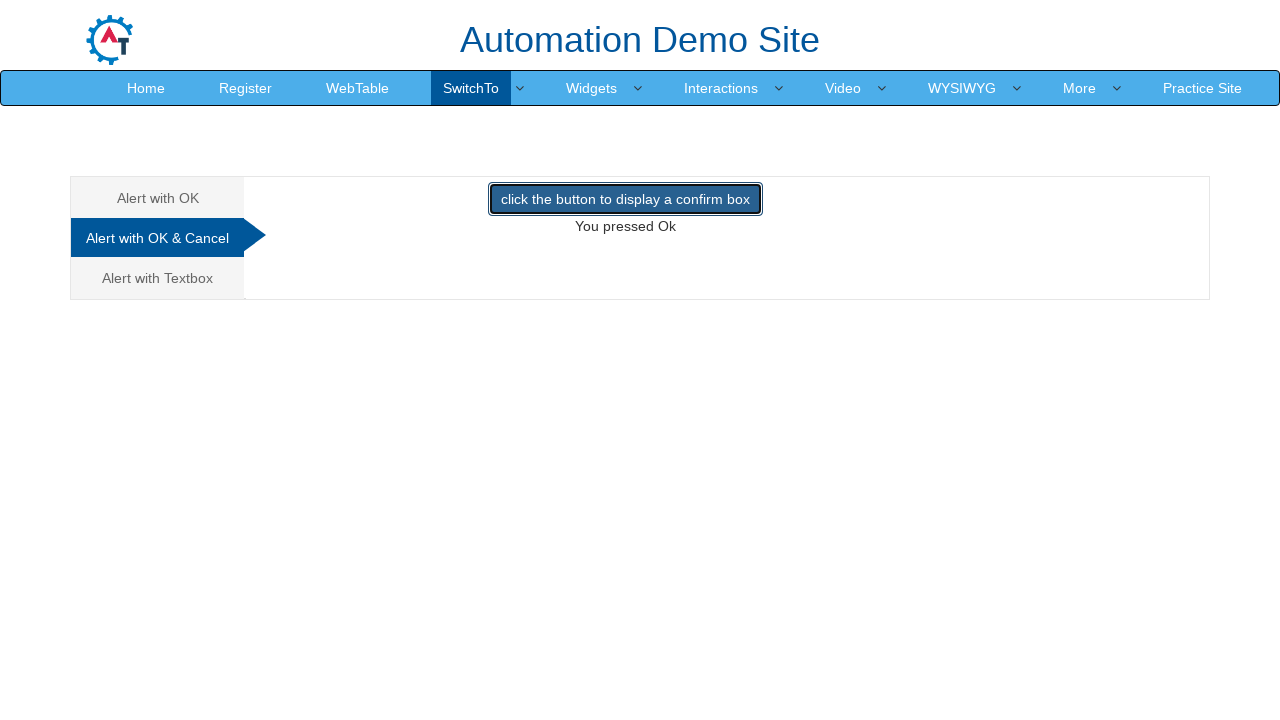

Clicked on the third alert tab (prompt box) at (158, 278) on (//a[@class='analystic'])[3]
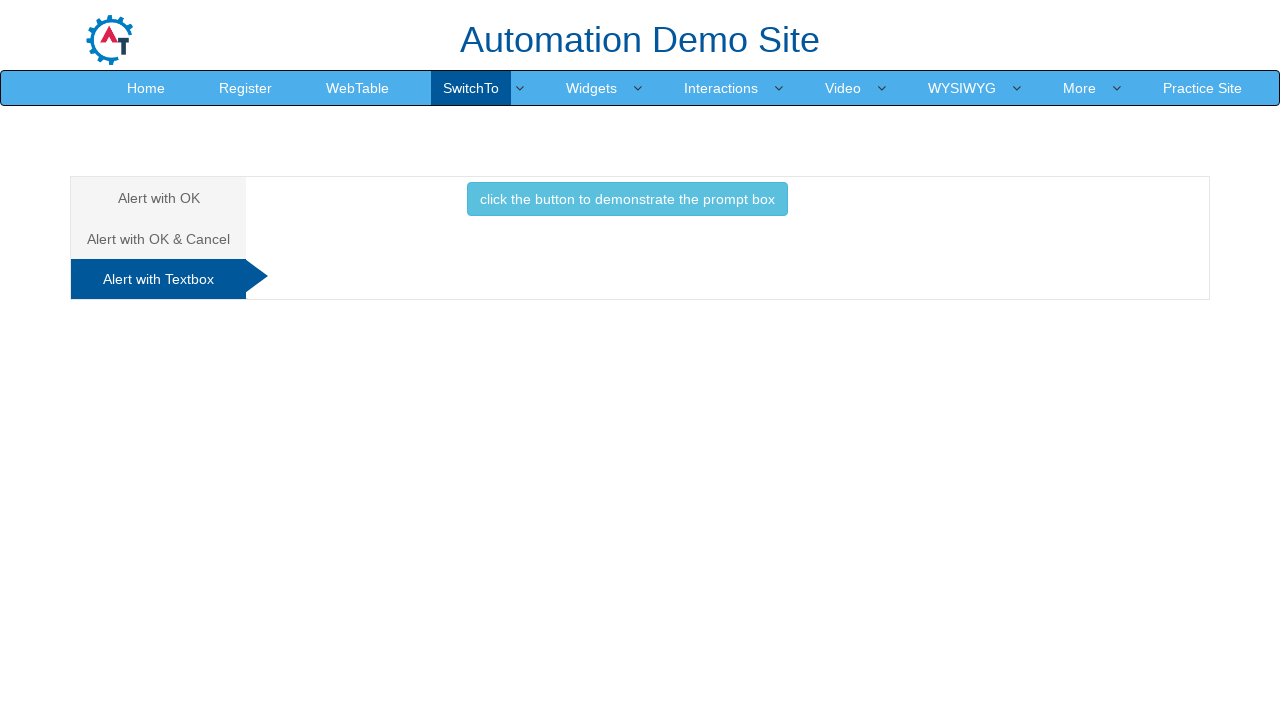

Clicked button to trigger prompt dialog at (627, 199) on xpath=//button[@onclick='promptbox()']
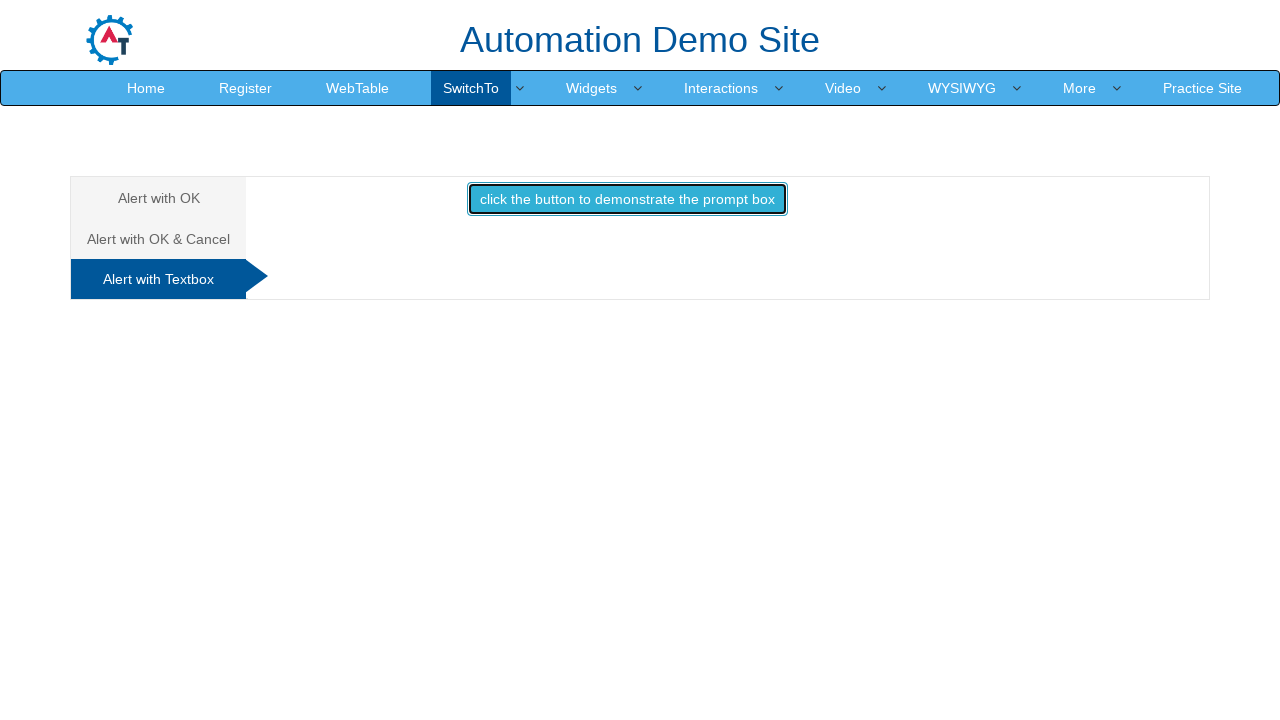

Accepted the prompt dialog with text 'Mahesh'
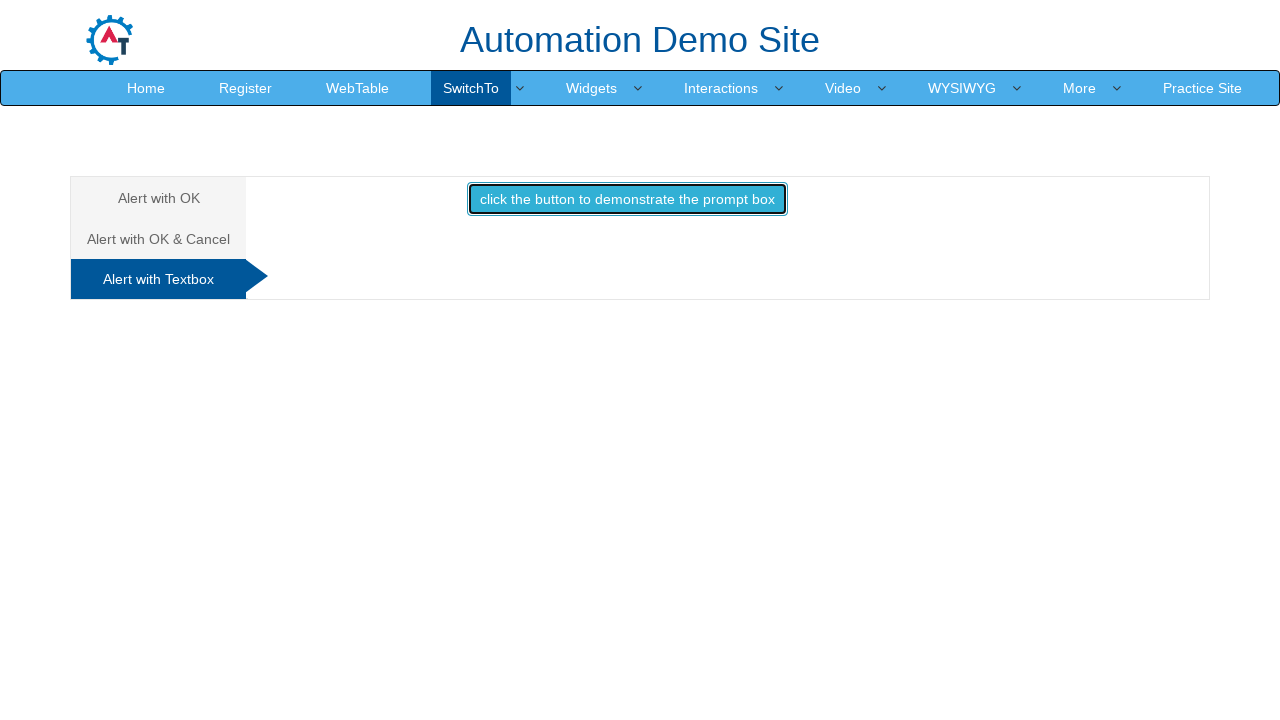

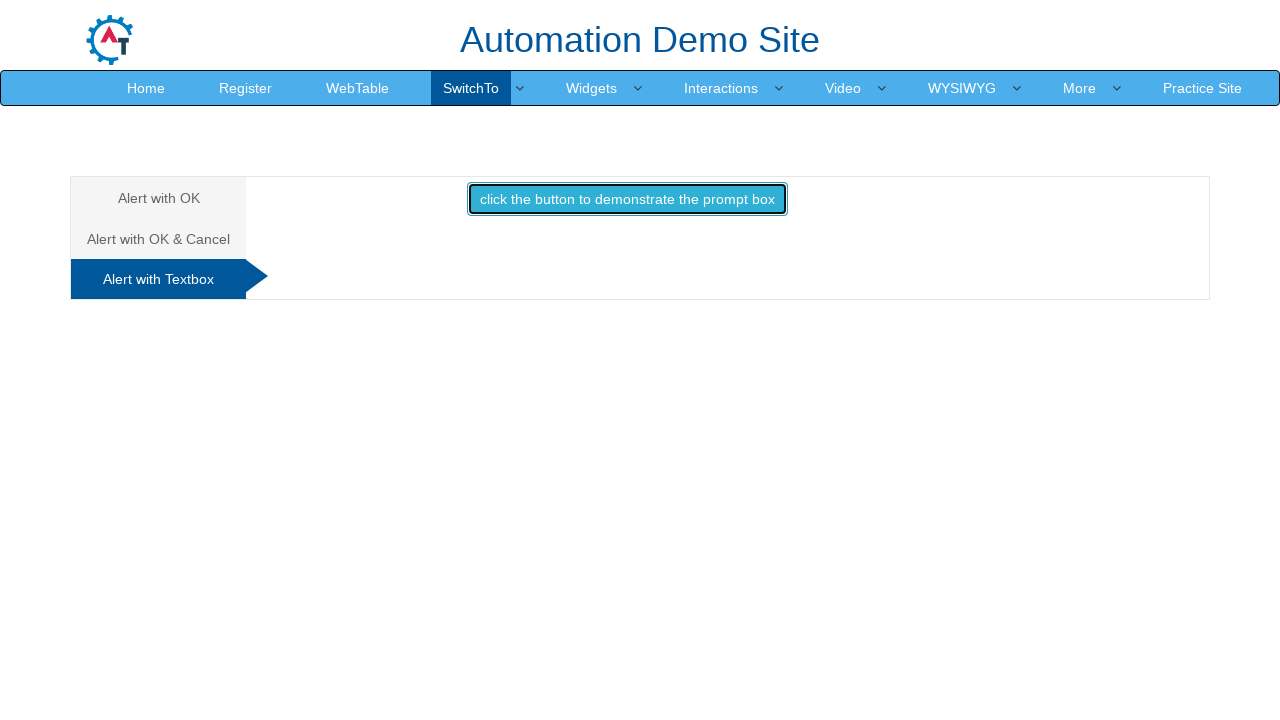